Tests radio button functionality on jQuery UI demo page by switching to an iframe and clicking on a radio button option

Starting URL: https://jqueryui.com/checkboxradio/

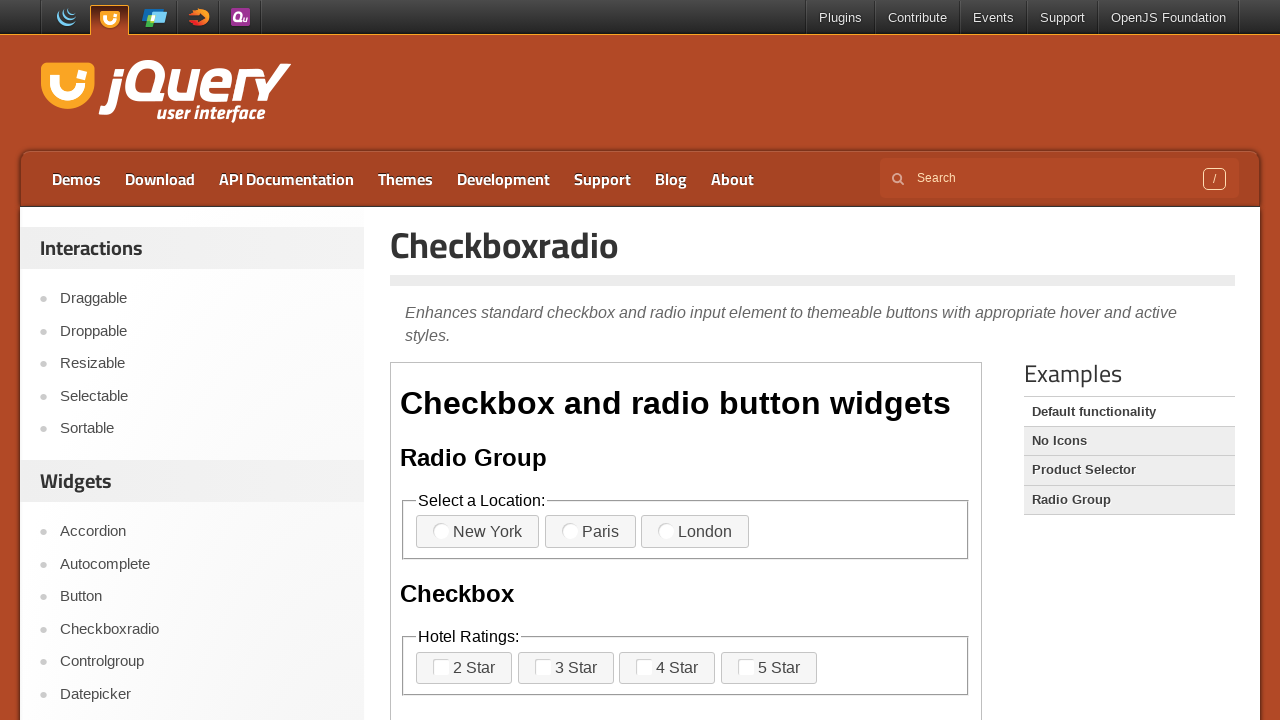

Located demo iframe
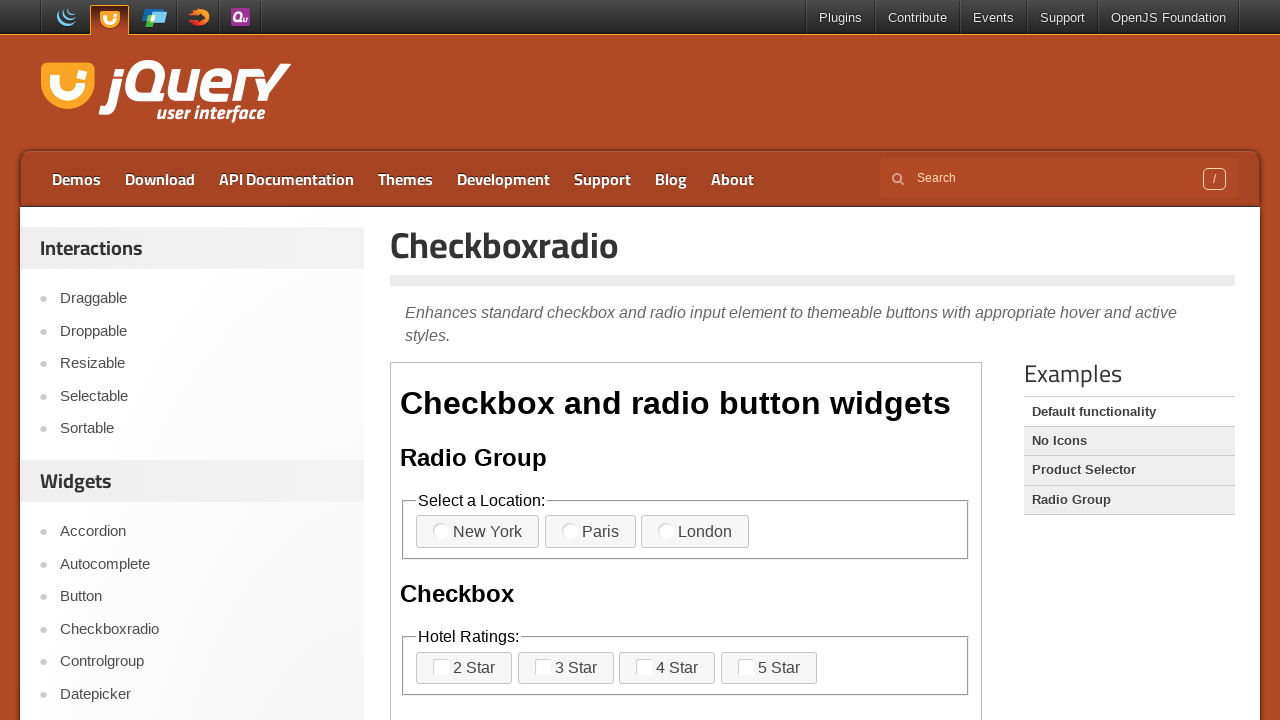

Clicked on first radio button (New York option) at (478, 532) on xpath=//iframe[@class='demo-frame'] >> internal:control=enter-frame >> label[for
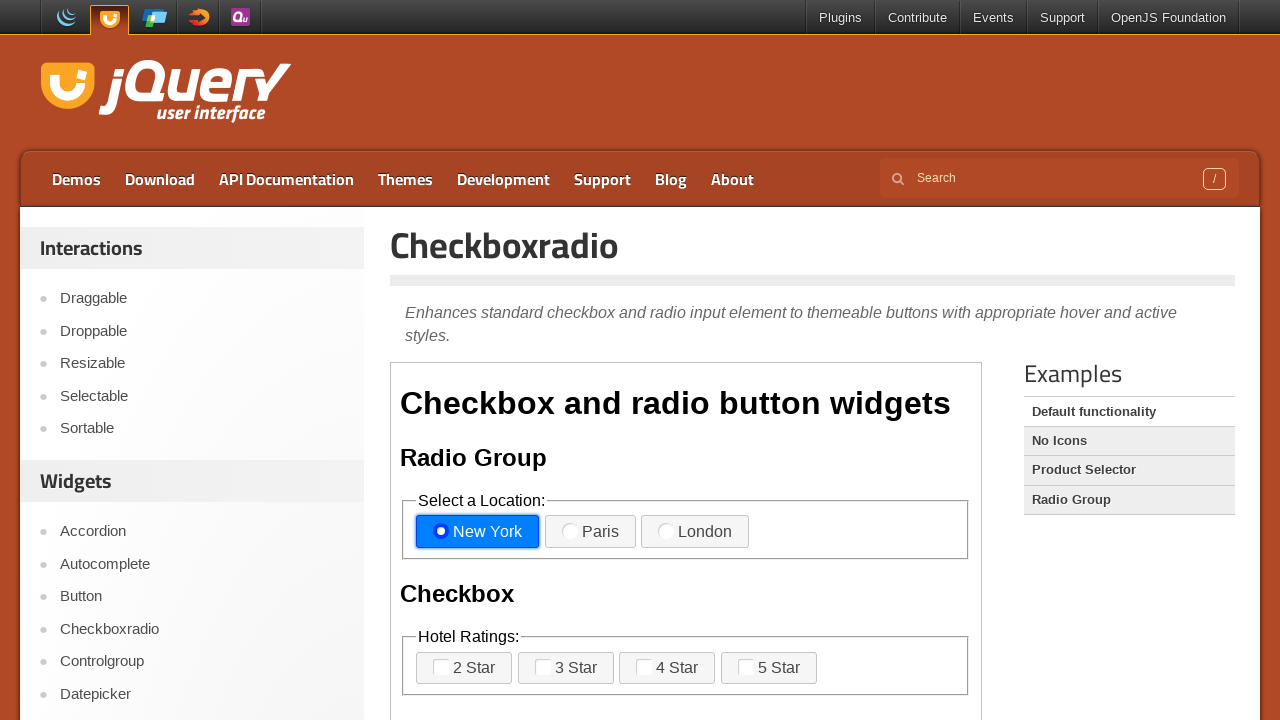

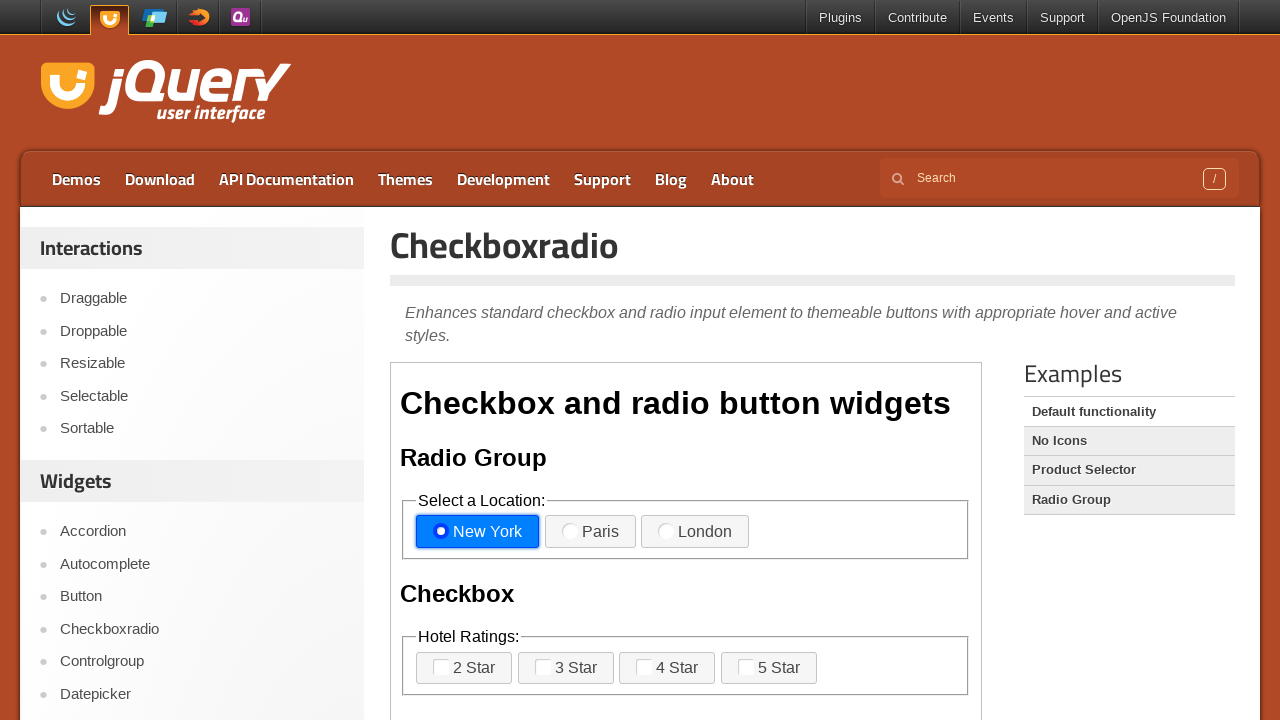